Tests that clicking the sign up link navigates to the signup page and verifies the signup form is visible

Starting URL: https://www.scoopify.club/auth/signin

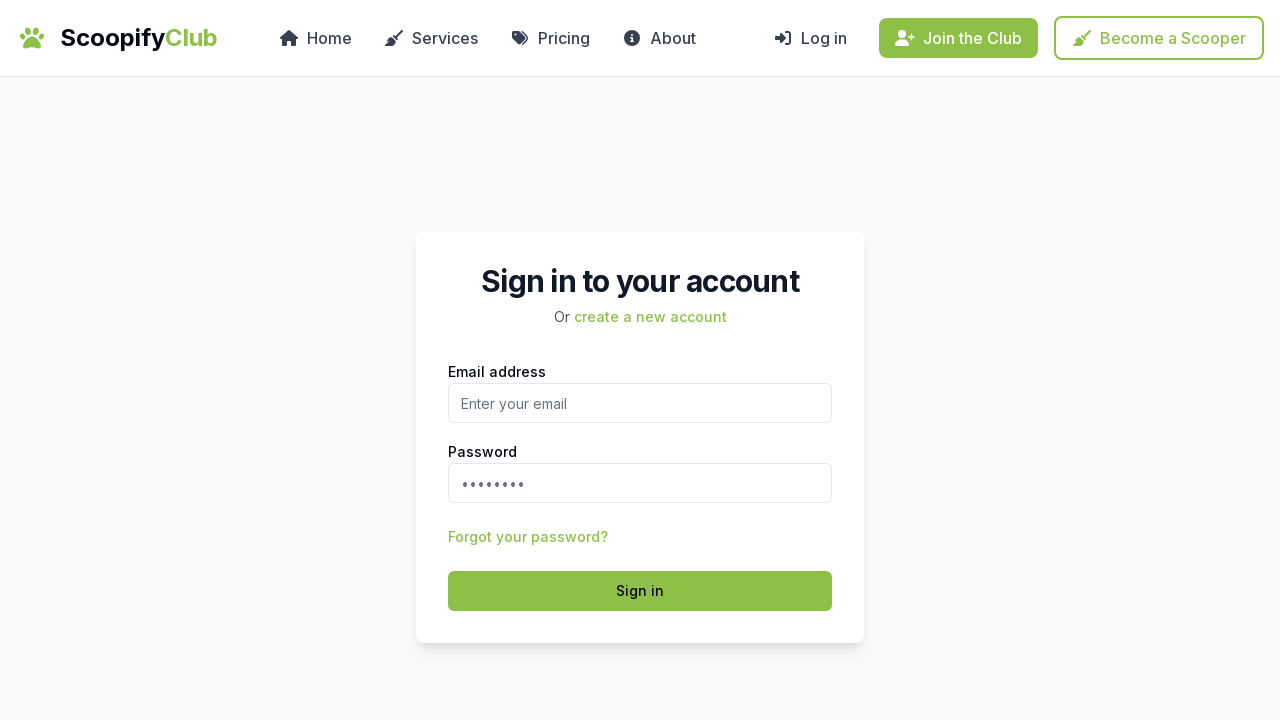

Clicked 'create a new account' sign up link at (650, 317) on text=create a new account
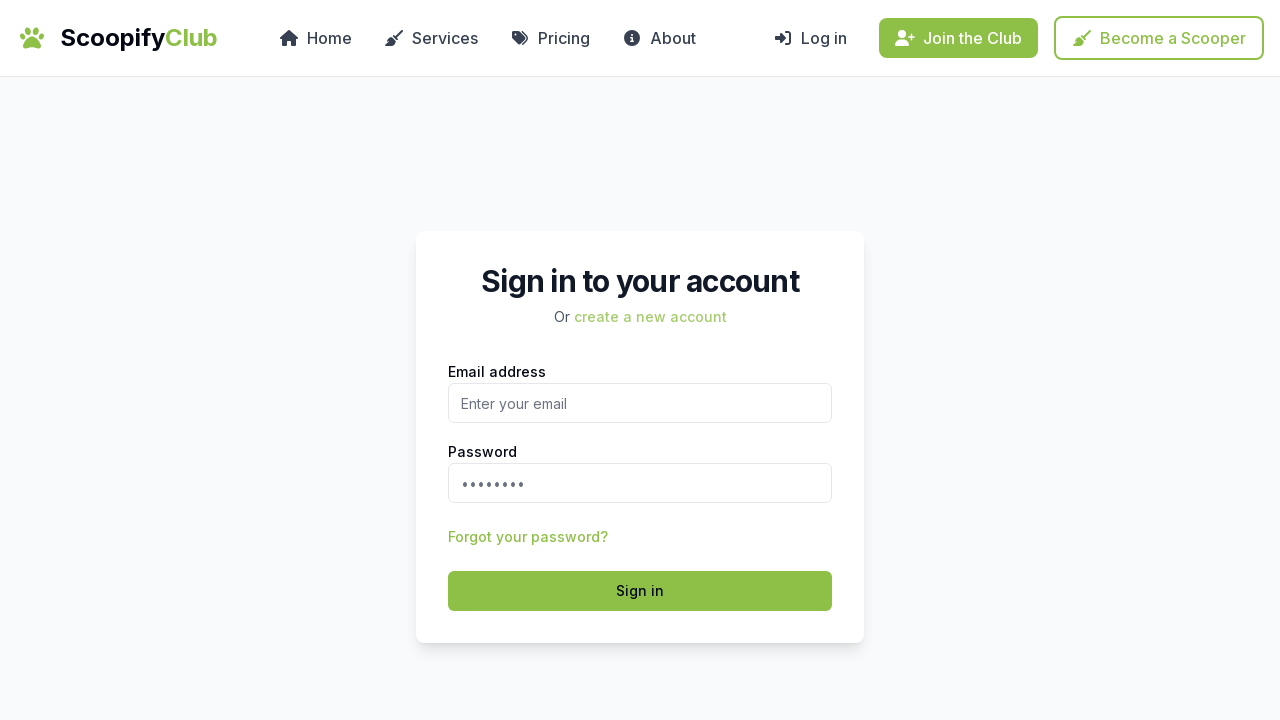

Signup form loaded and is visible
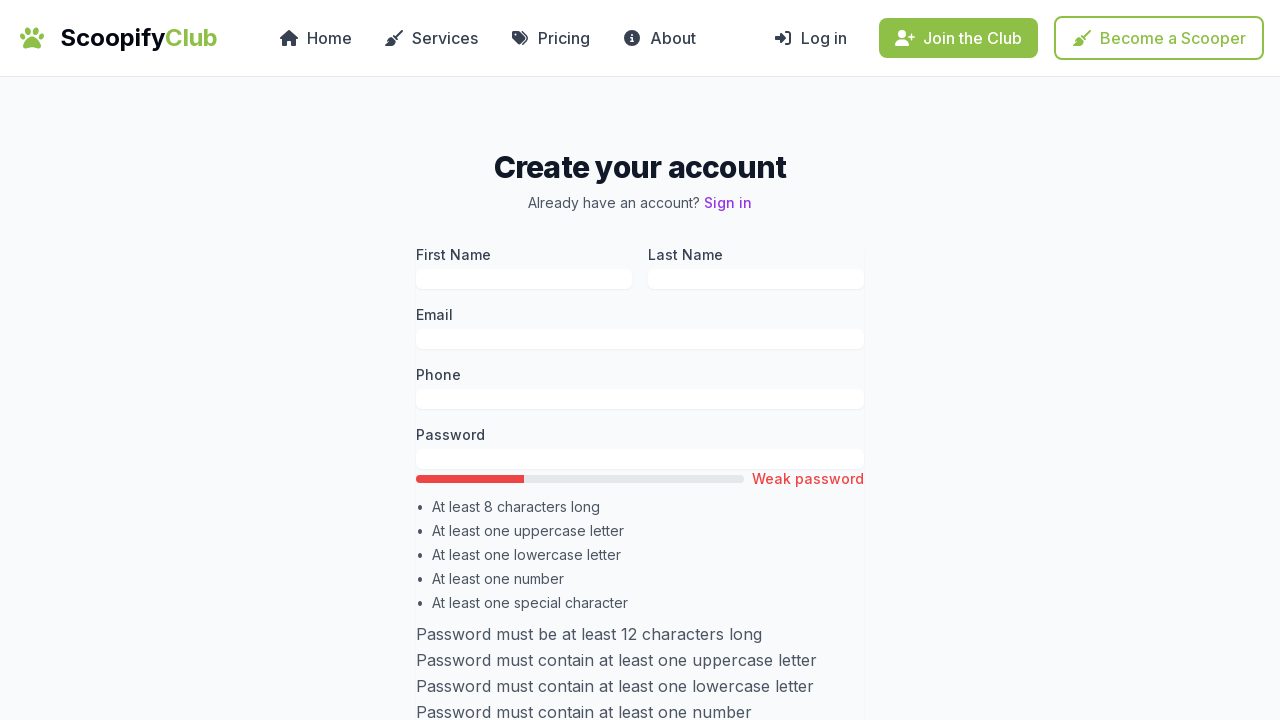

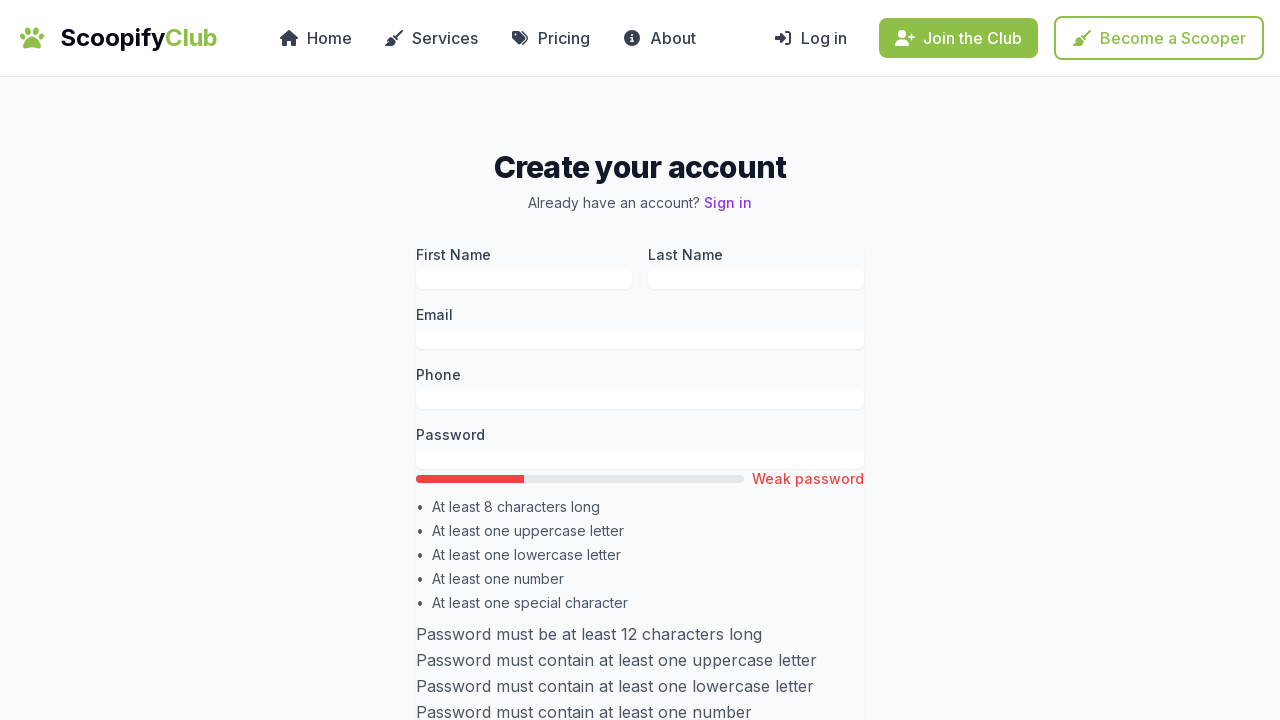